Tests selecting a radio button and verifies the selection is displayed

Starting URL: https://demoqa.com/radio-button

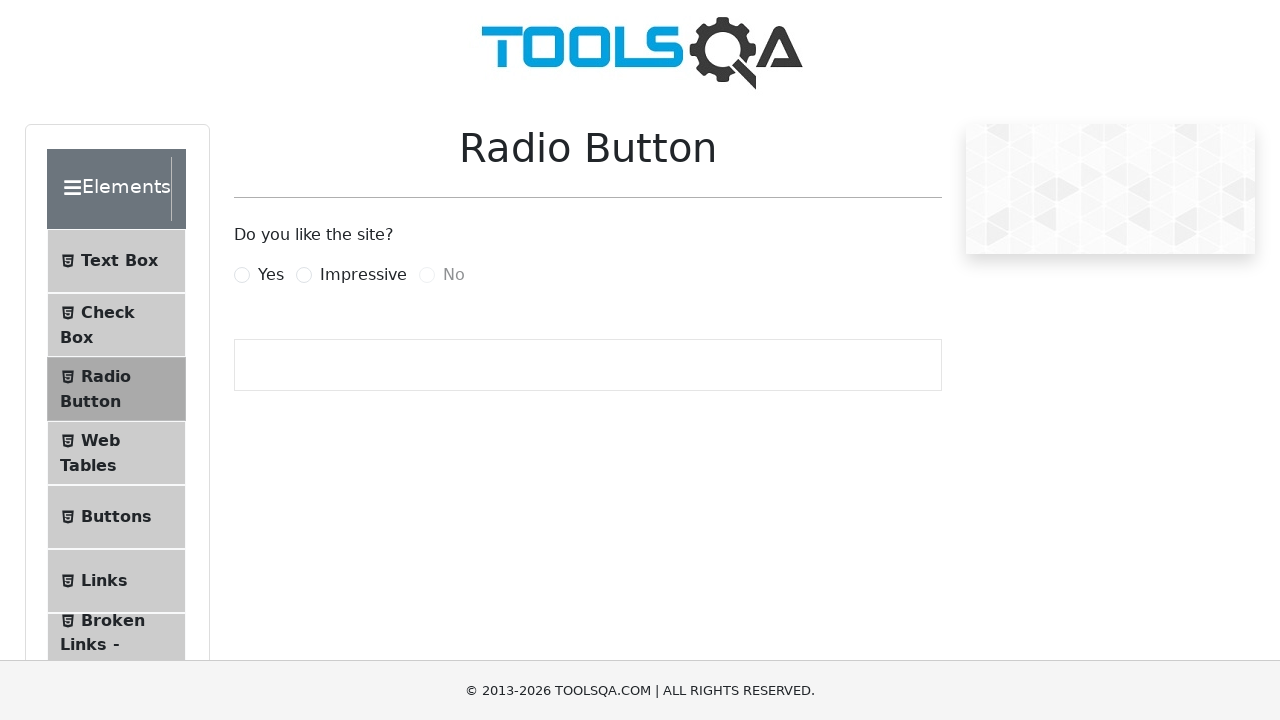

Clicked the Impressive radio button label at (363, 275) on [for='impressiveRadio']
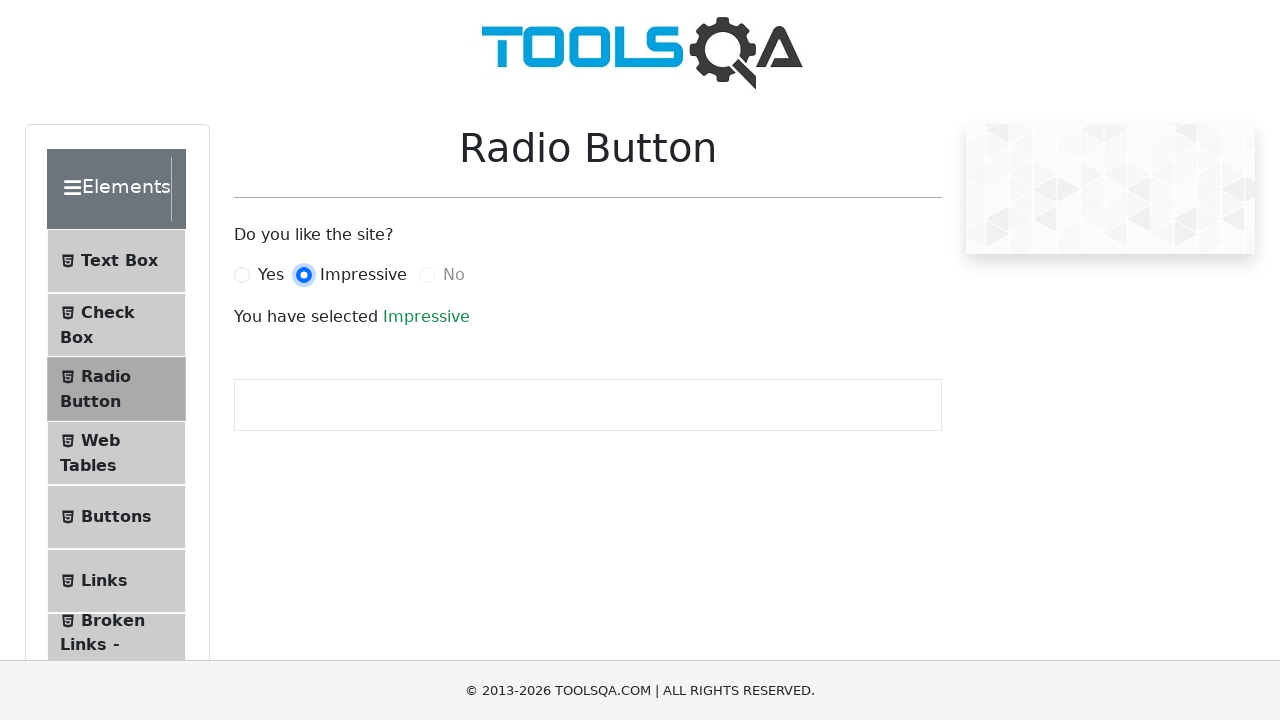

Verified that the success message is displayed after selecting Impressive radio button
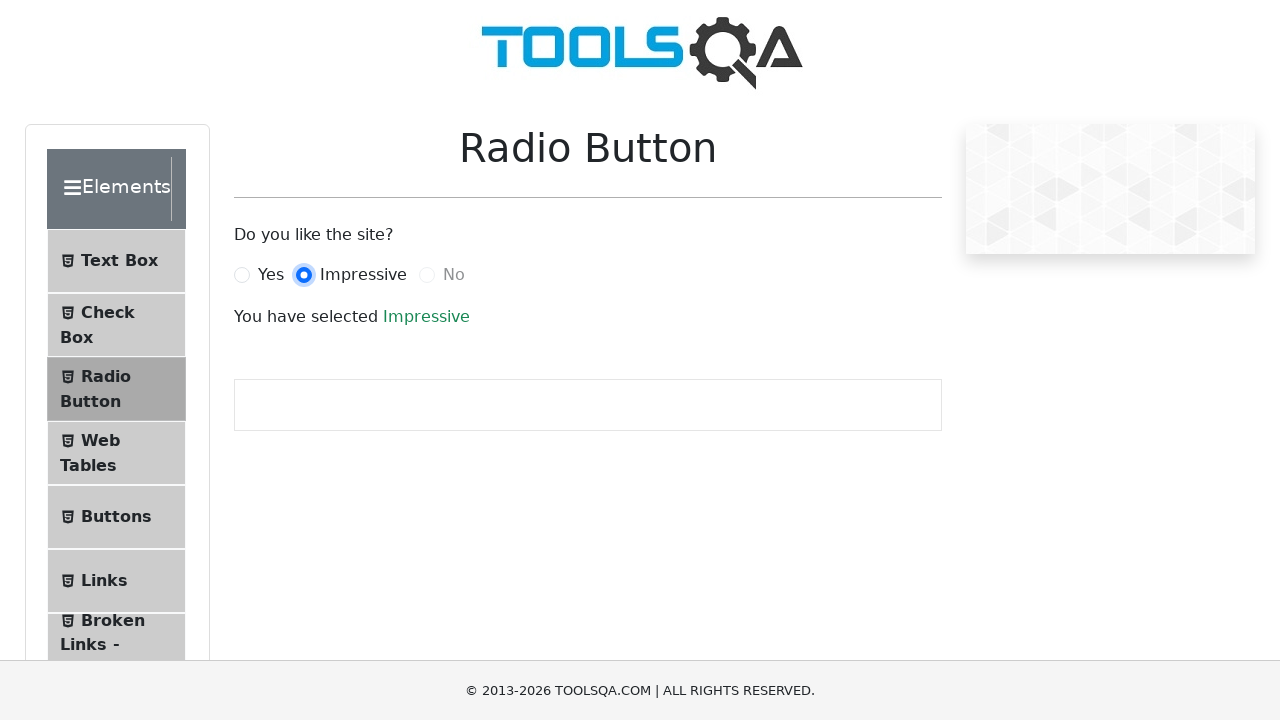

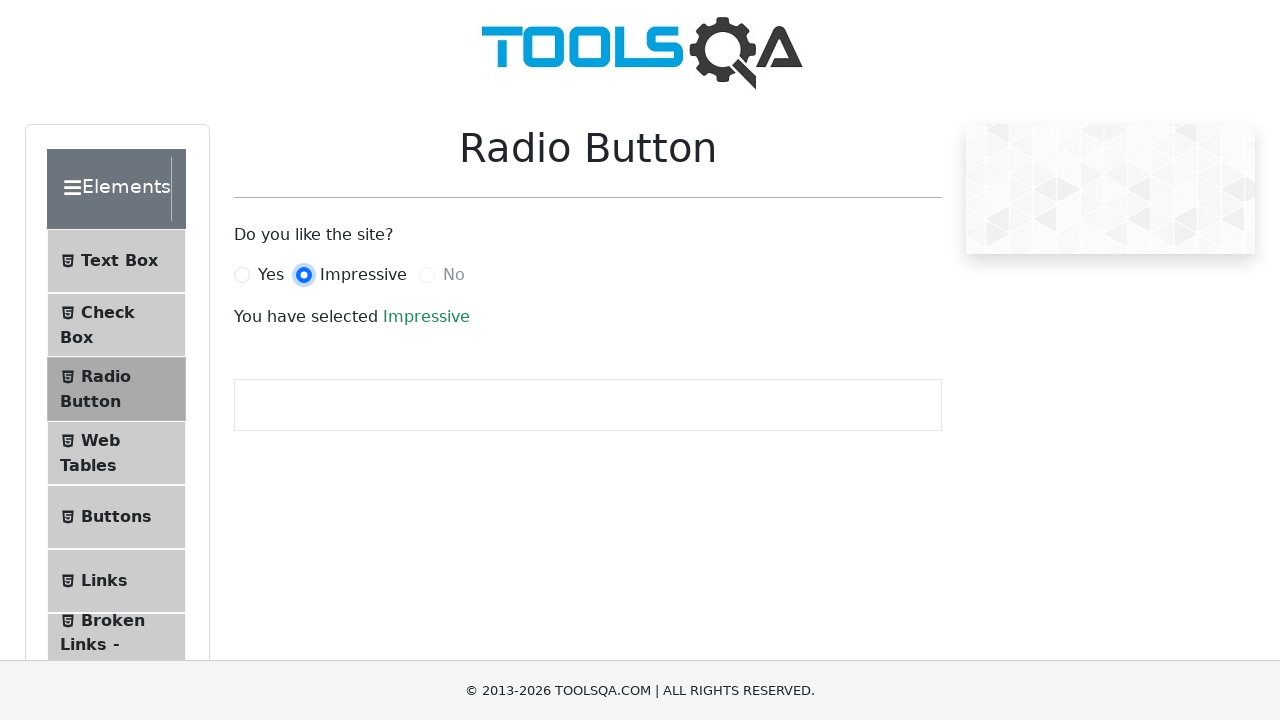